Tests the search functionality on the IFMG Sabará website by entering a search term, submitting the form, and verifying the search results contain the expected term.

Starting URL: https://www.ifmg.edu.br/sabara

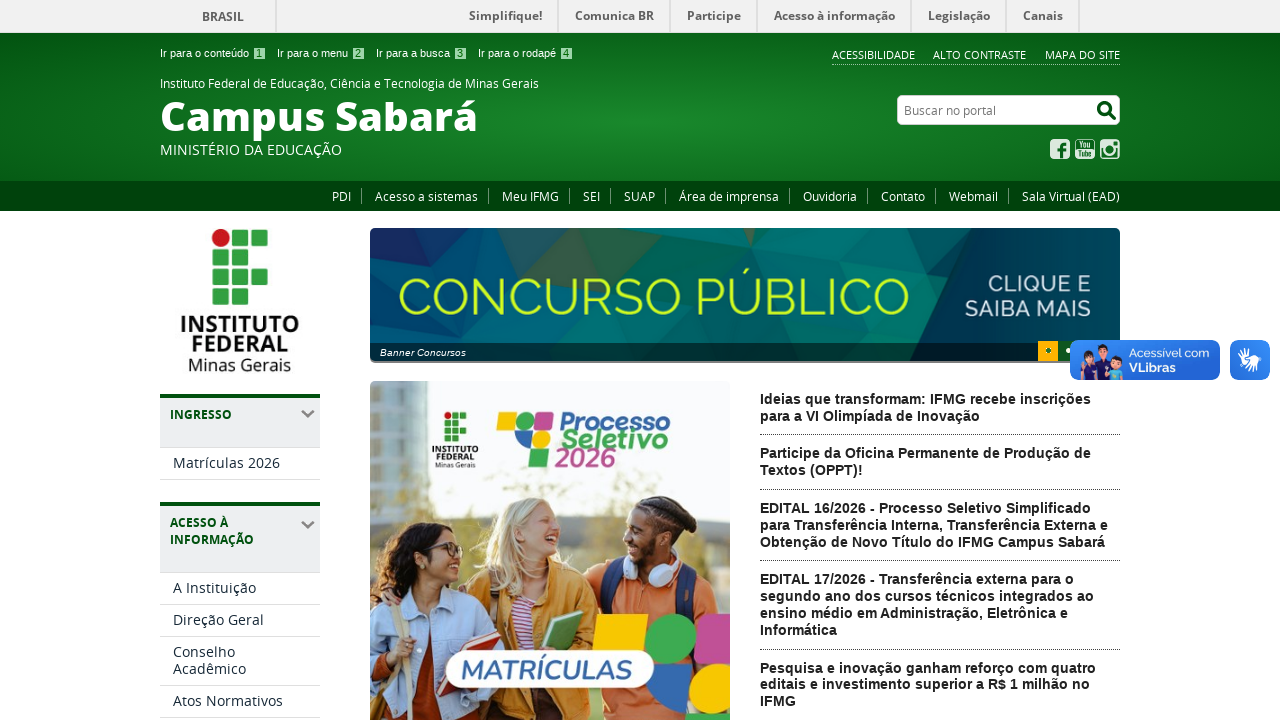

Filled search field with 'curso' on #nolivesearchGadget
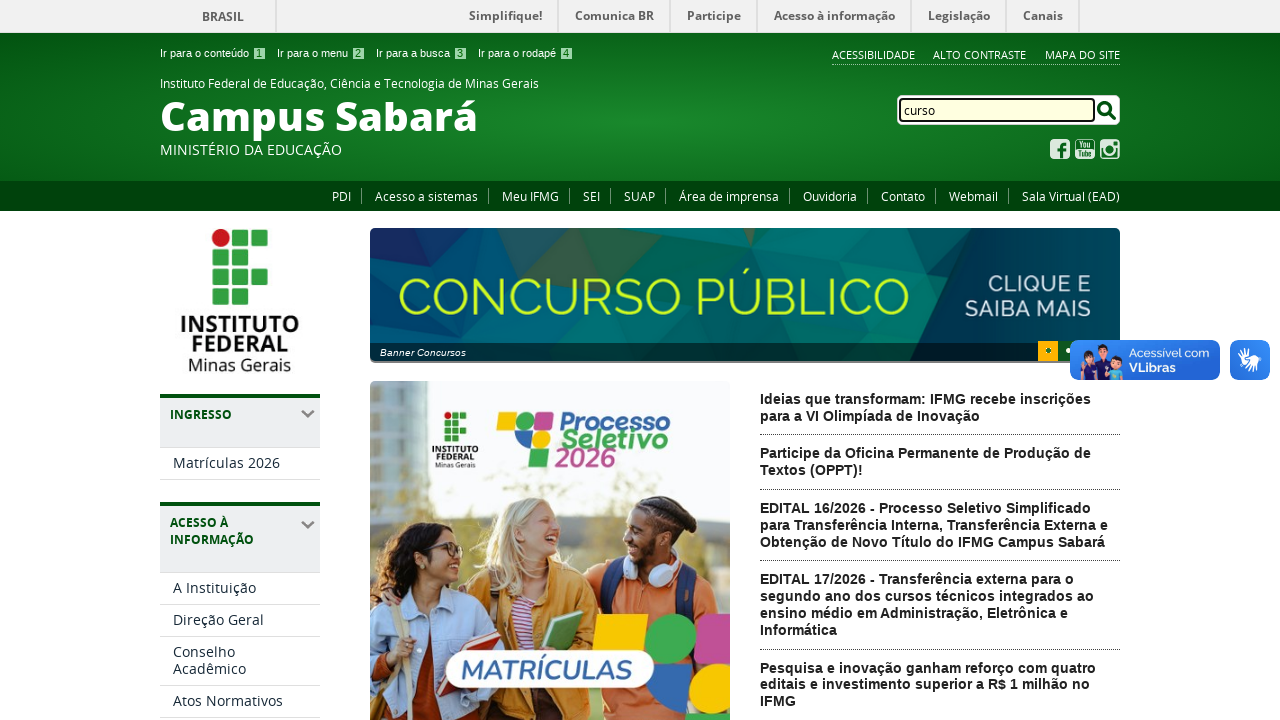

Submitted search form by pressing Enter on #nolivesearchGadget
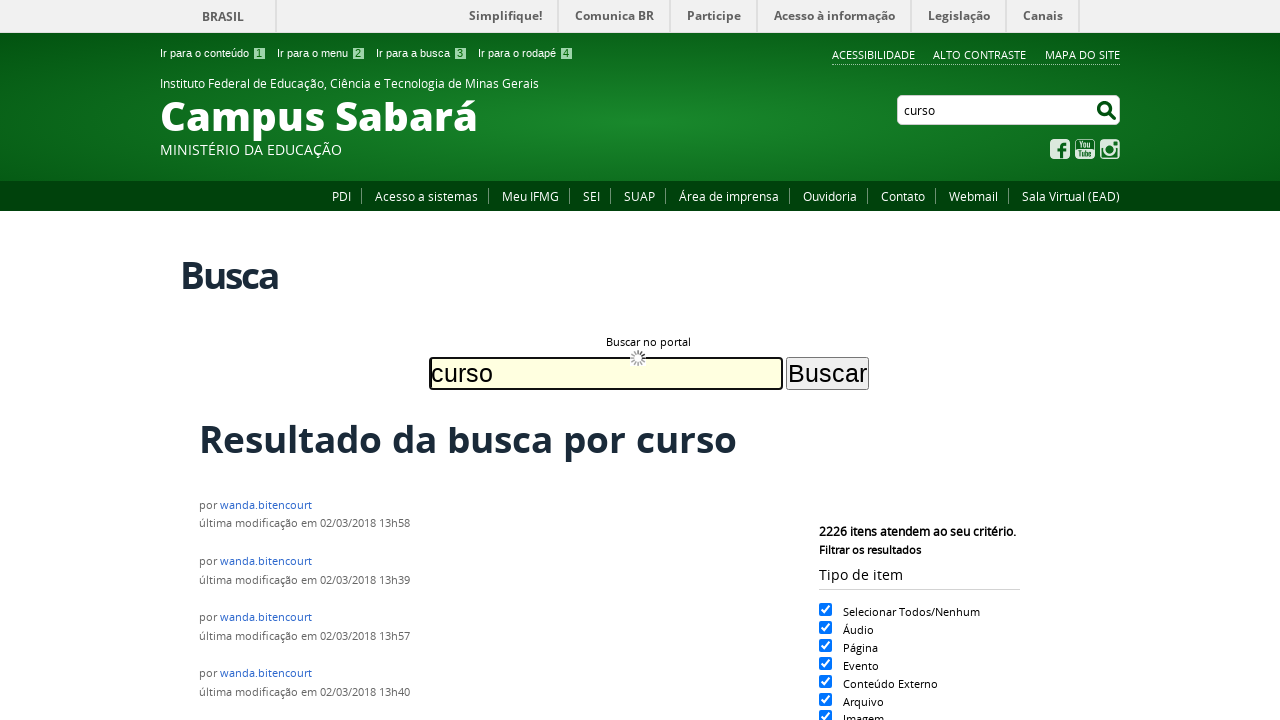

Search results page loaded with highlighted search terms
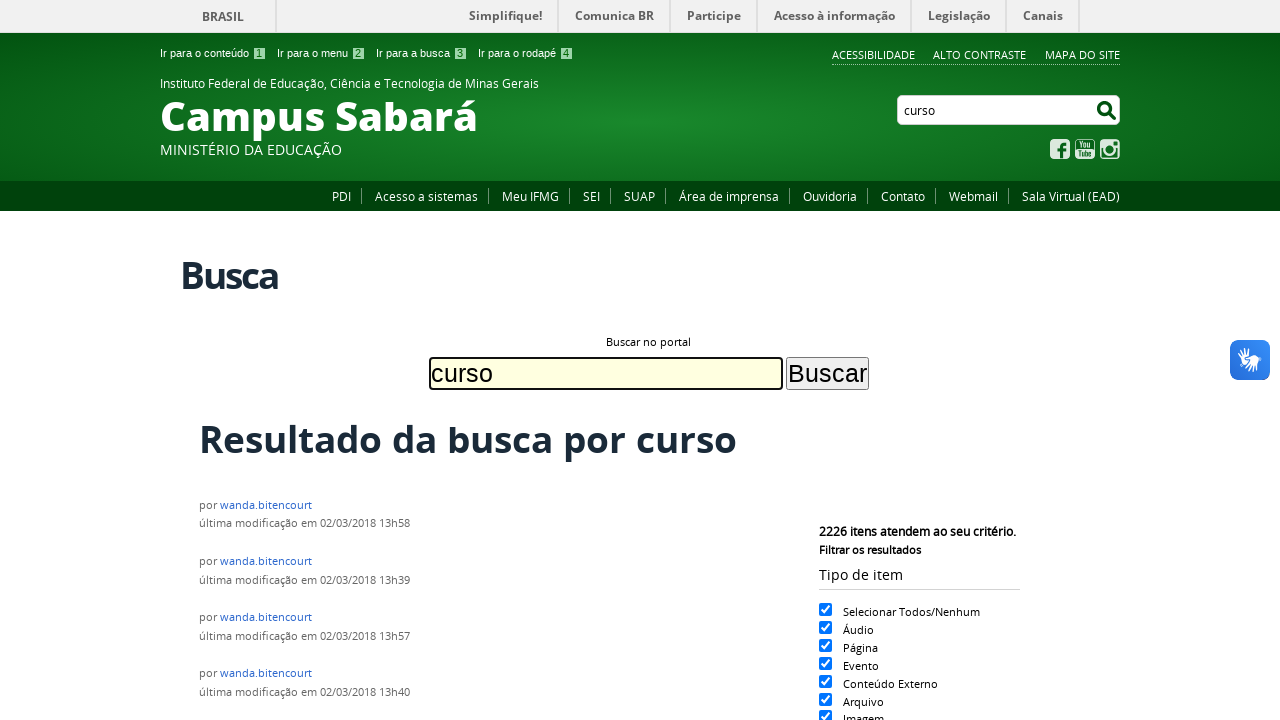

Verified that search results contain the term 'curso'
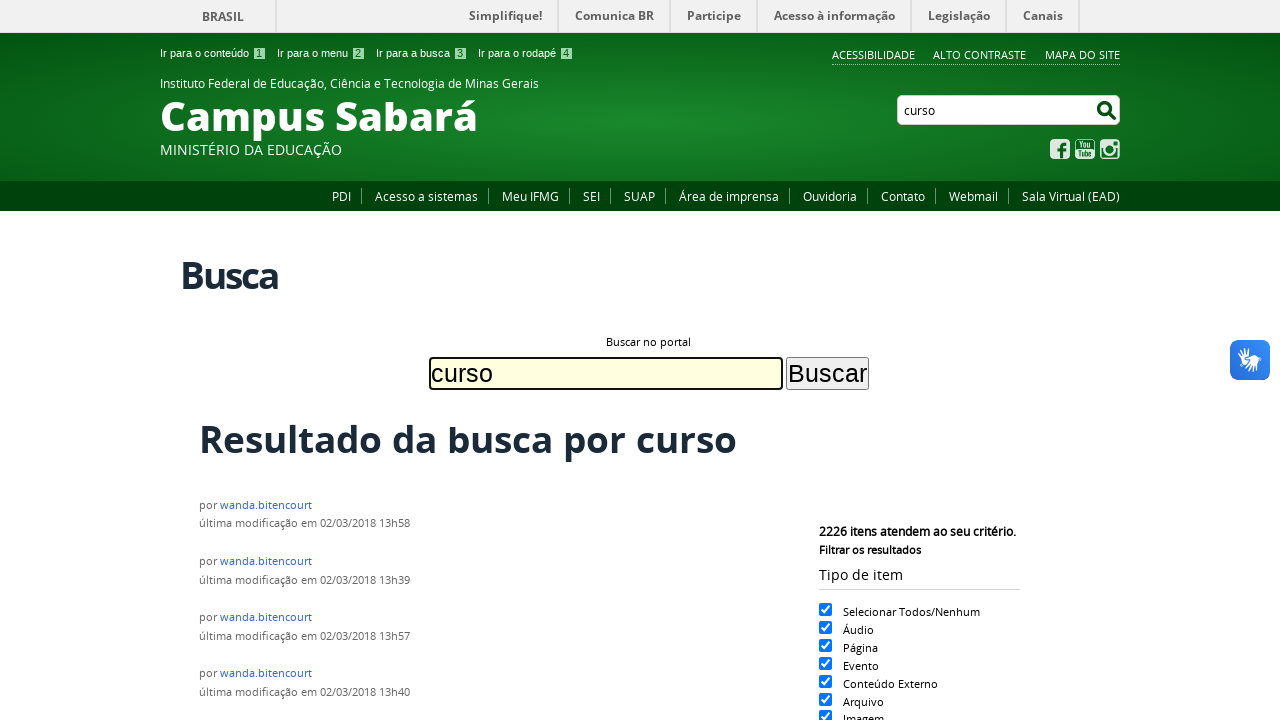

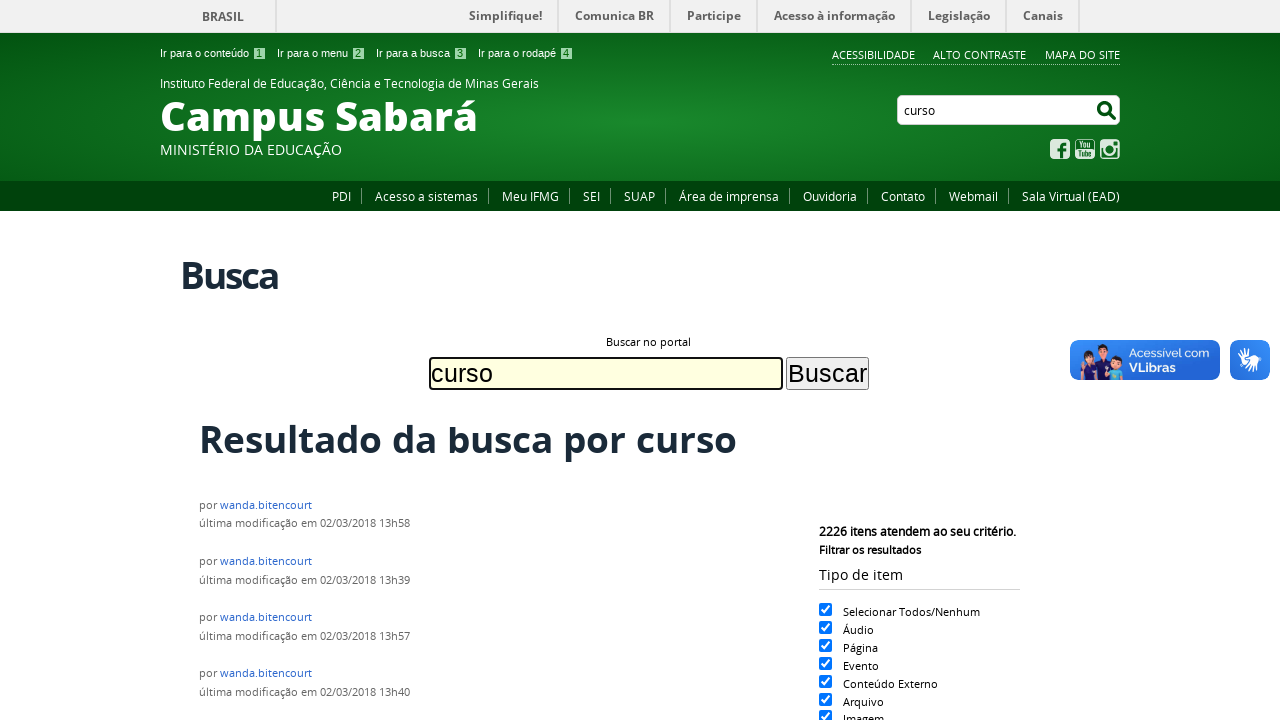